Tests double-click functionality on a blue square element within an iframe on the jQuery dblclick documentation page, verifying the color change after the interaction, and demonstrates page scrolling.

Starting URL: https://api.jquery.com/dblclick

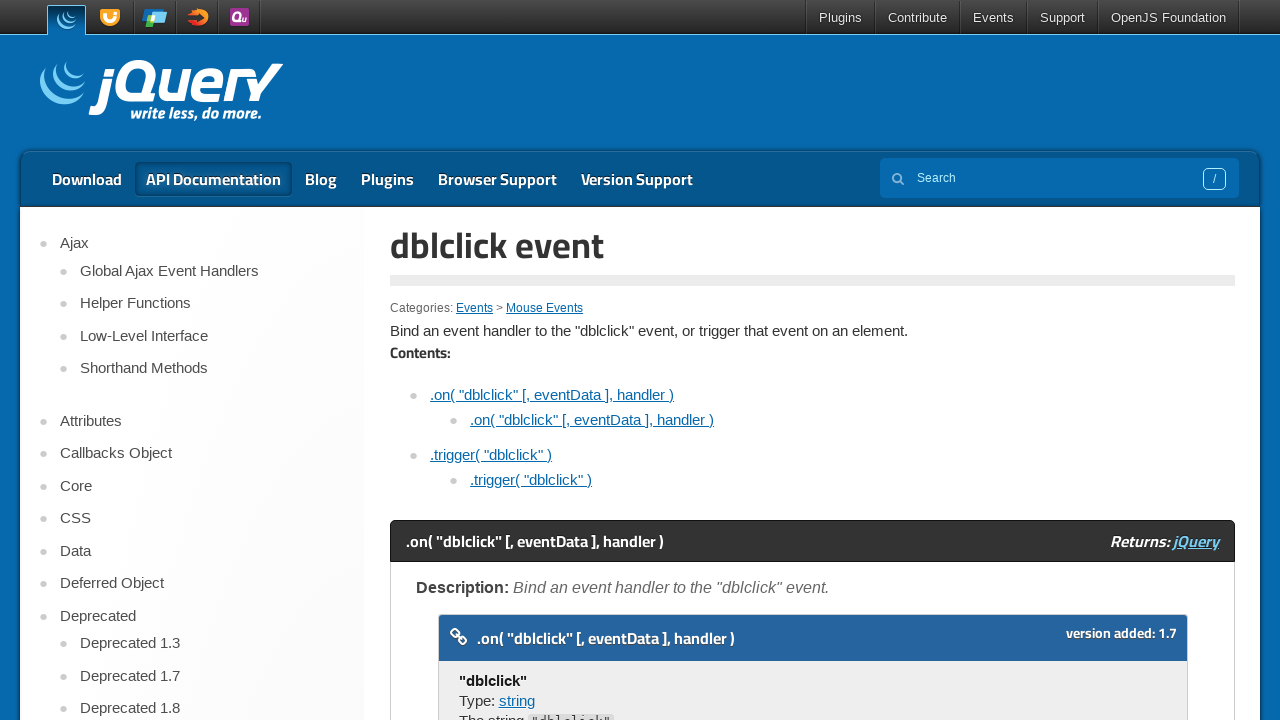

Located the first iframe containing the blue square
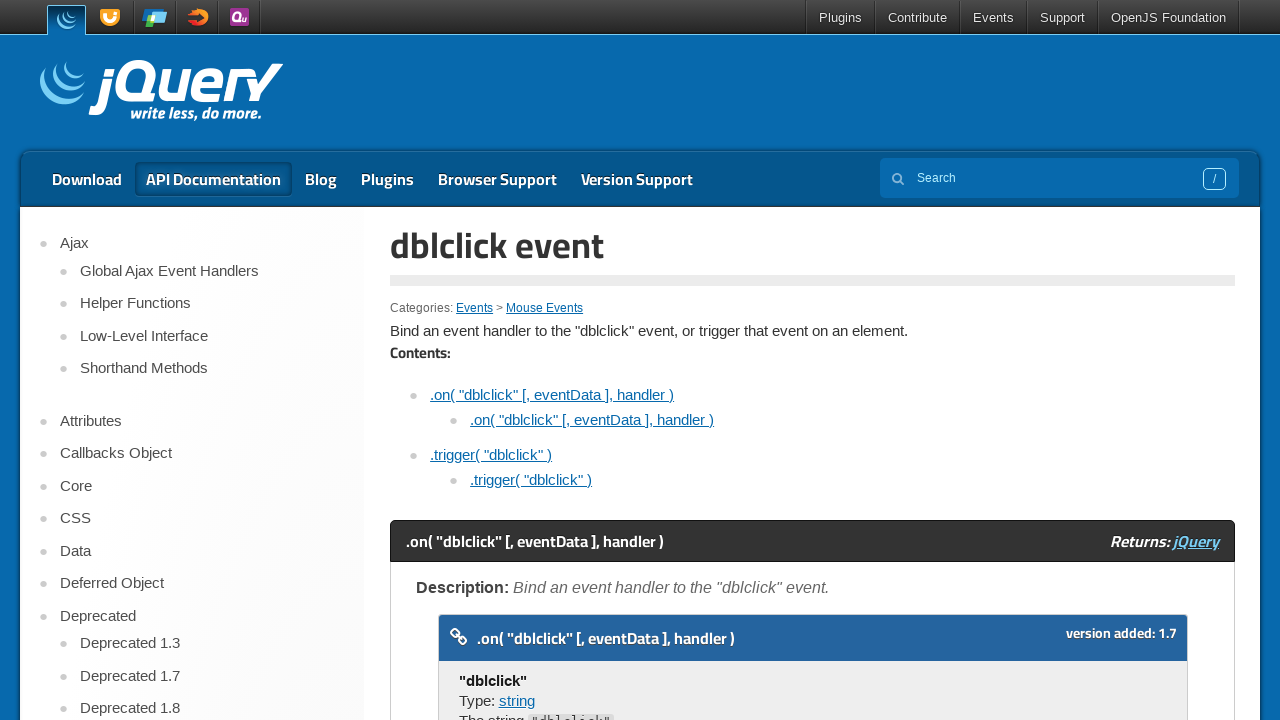

Located the blue square div element inside the iframe
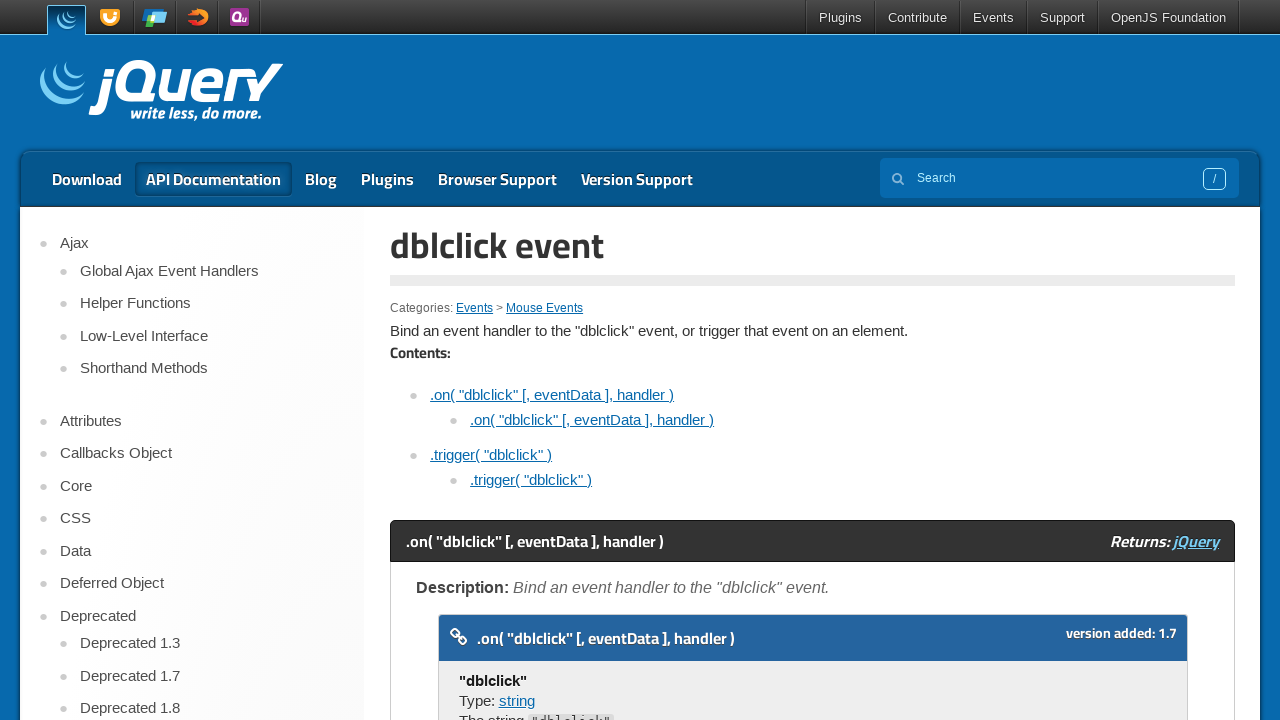

Scrolled the blue square into view
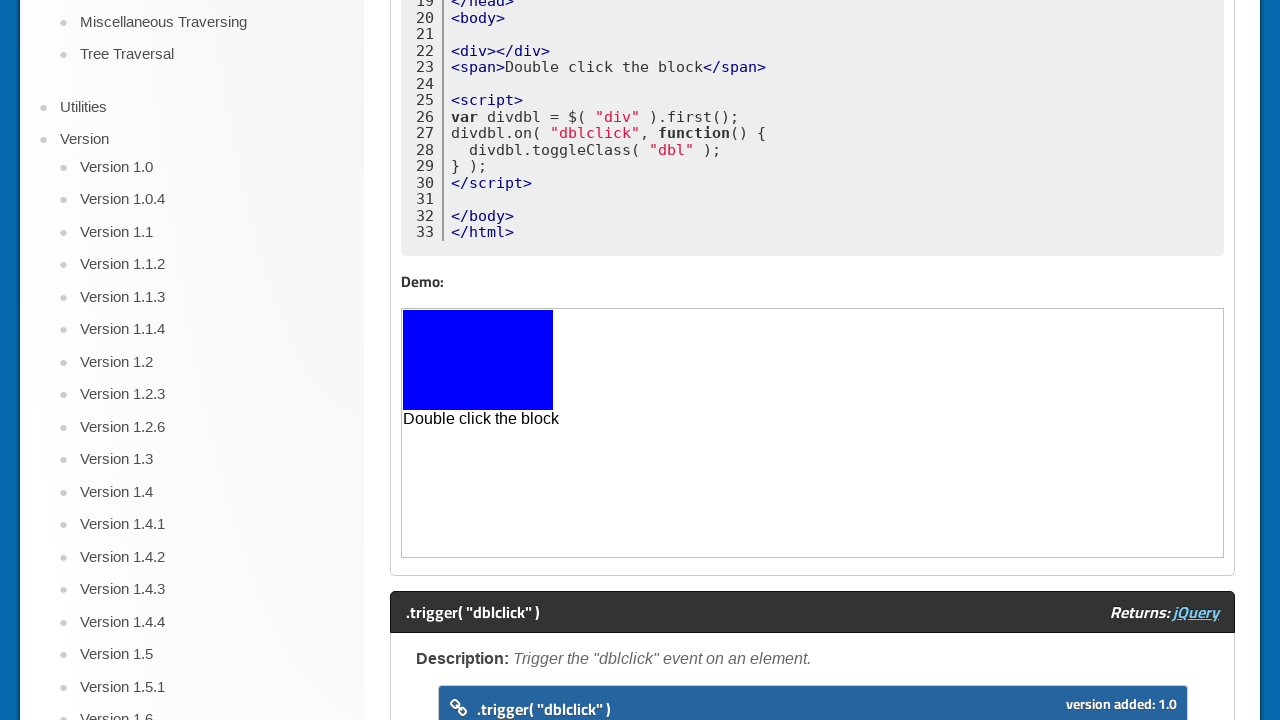

Double-clicked on the blue square element at (478, 360) on iframe >> nth=0 >> internal:control=enter-frame >> div >> nth=0
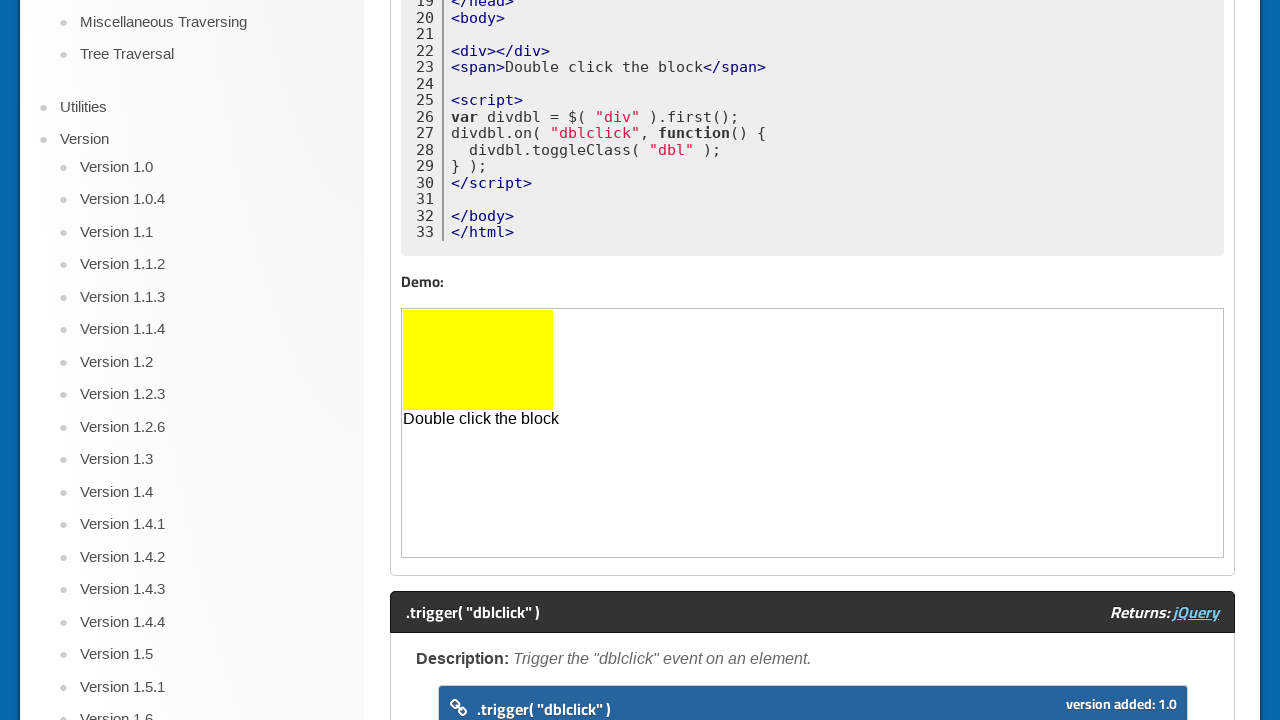

Scrolled page to top
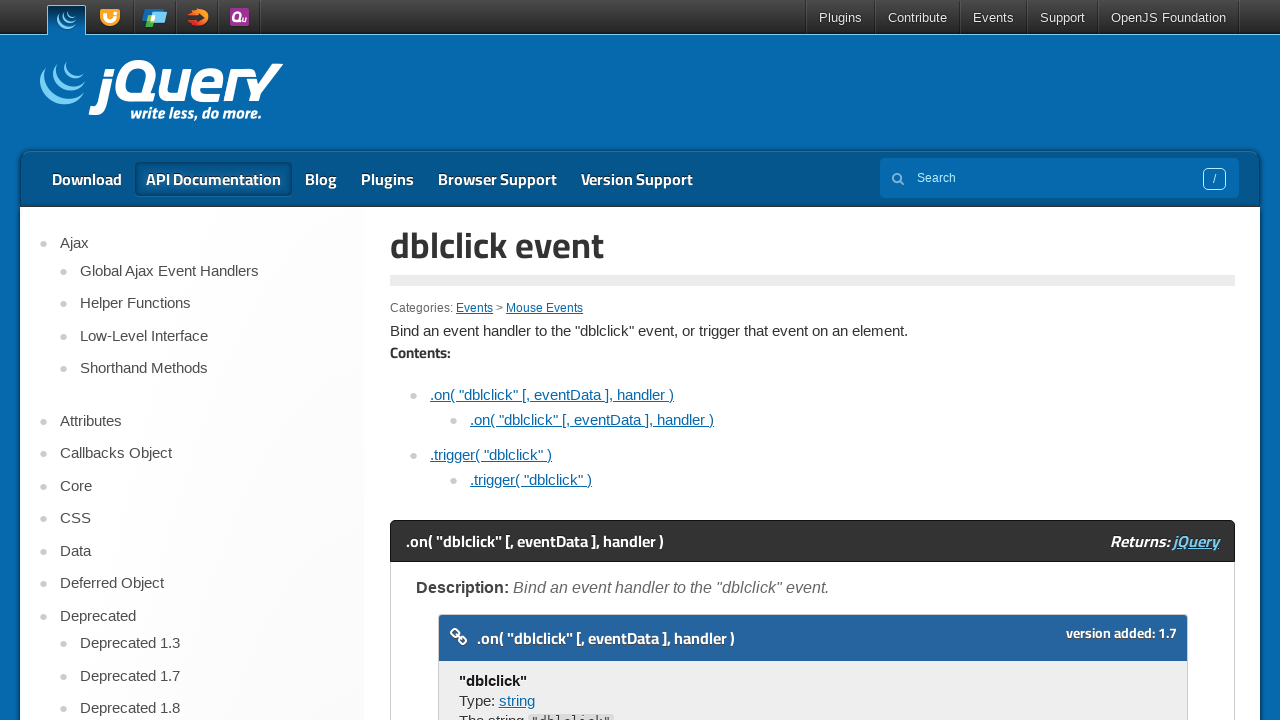

Waited 1000ms
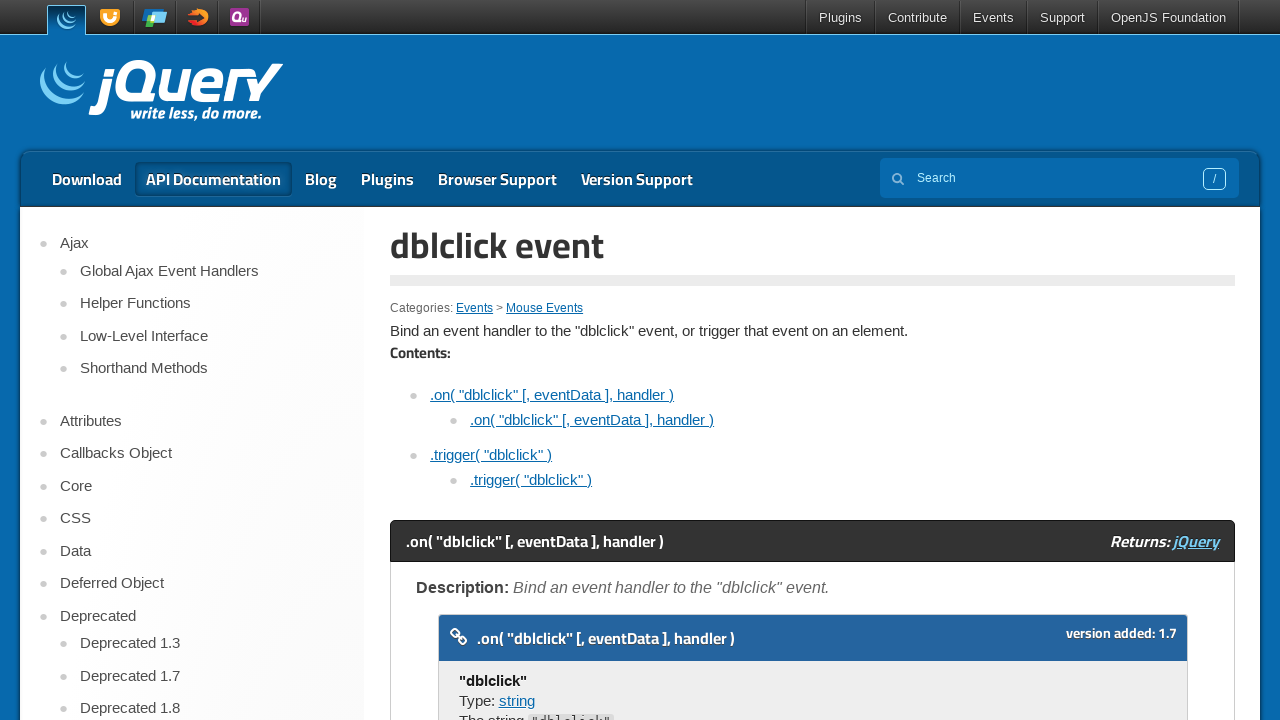

Scrolled page to bottom
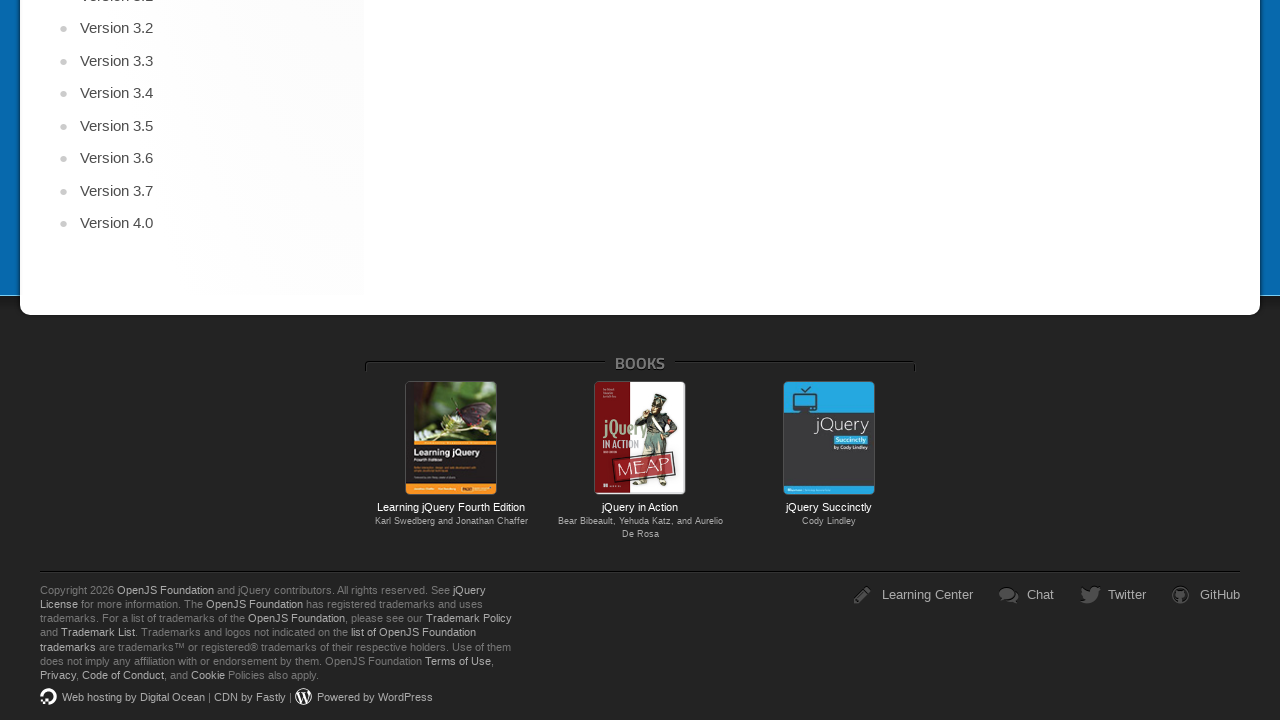

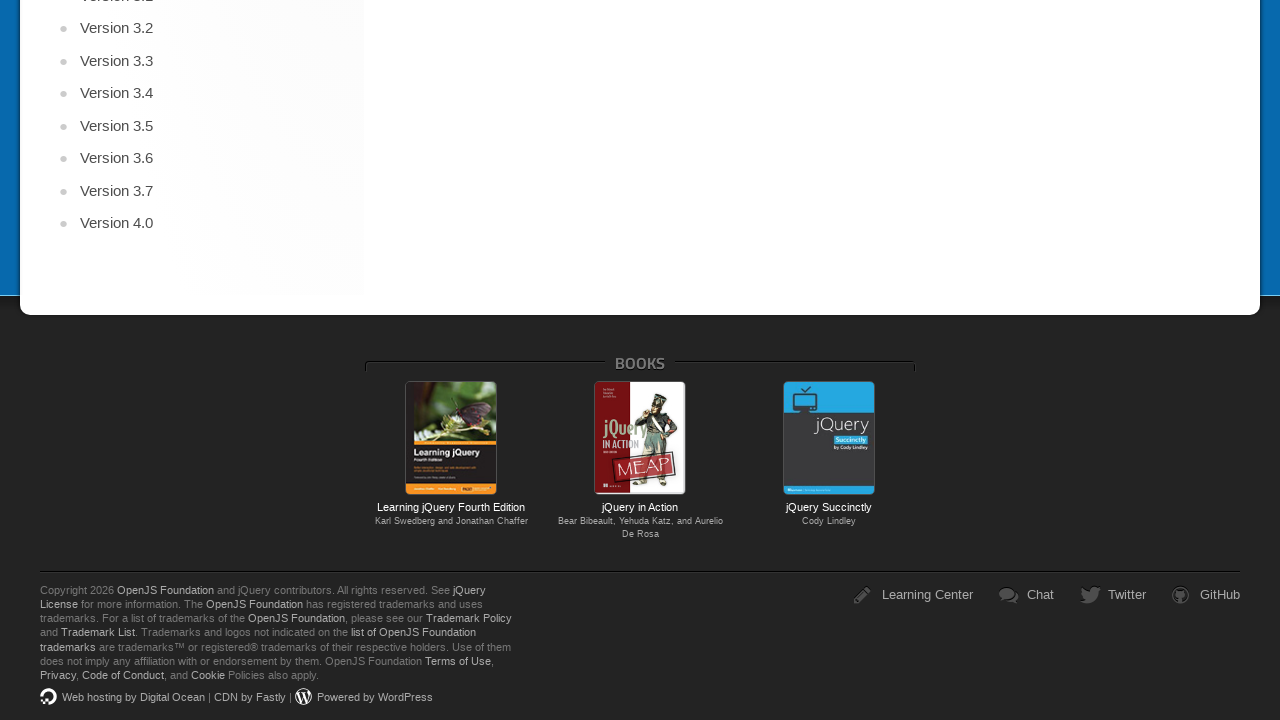